Tests a registration form by filling in first name, last name, and address fields, then clearing the name fields and selecting a gender radio button.

Starting URL: https://demo.automationtesting.in/Register.html

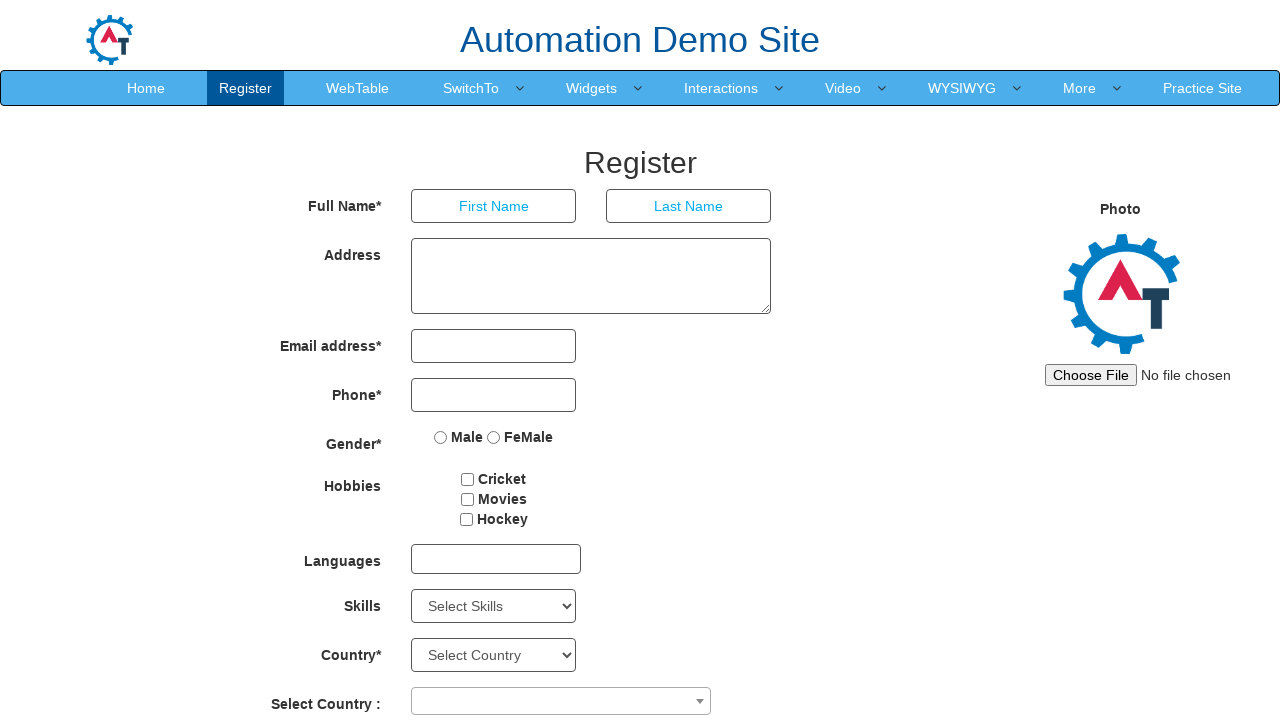

Filled first name field with 'Test' on input[placeholder='First Name']
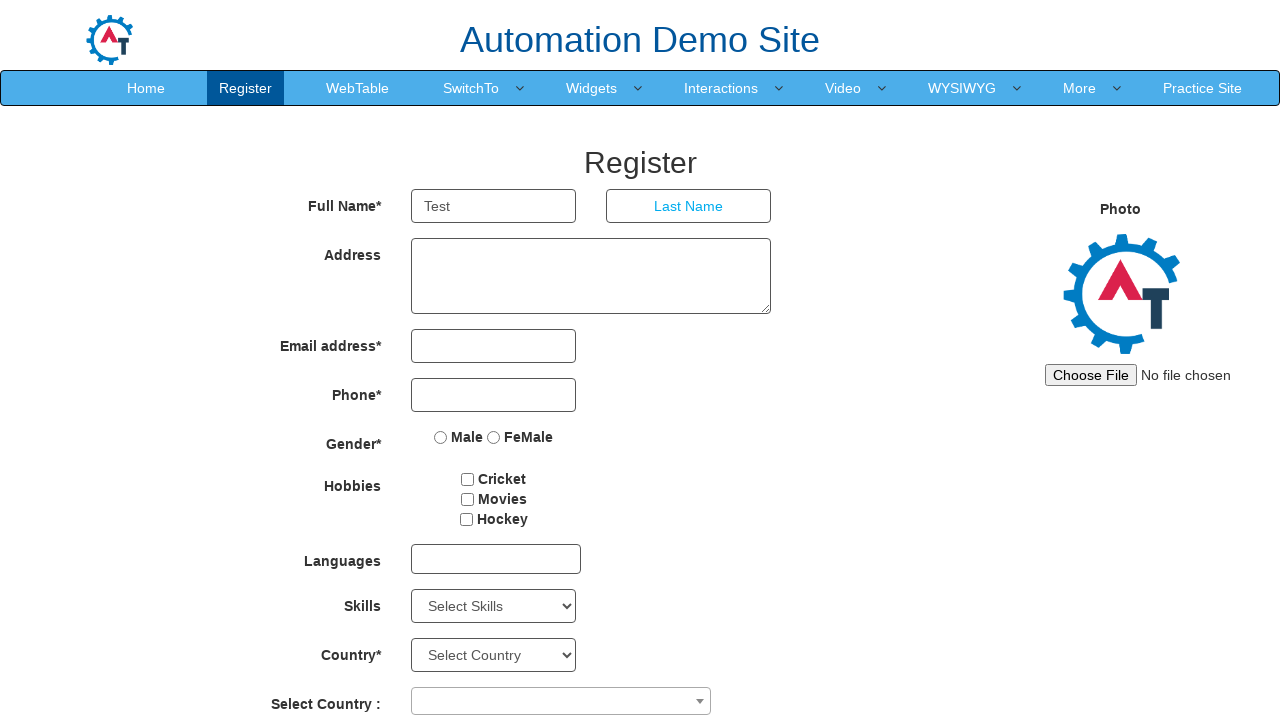

Filled last name field with 'Test2' on input[placeholder='Last Name']
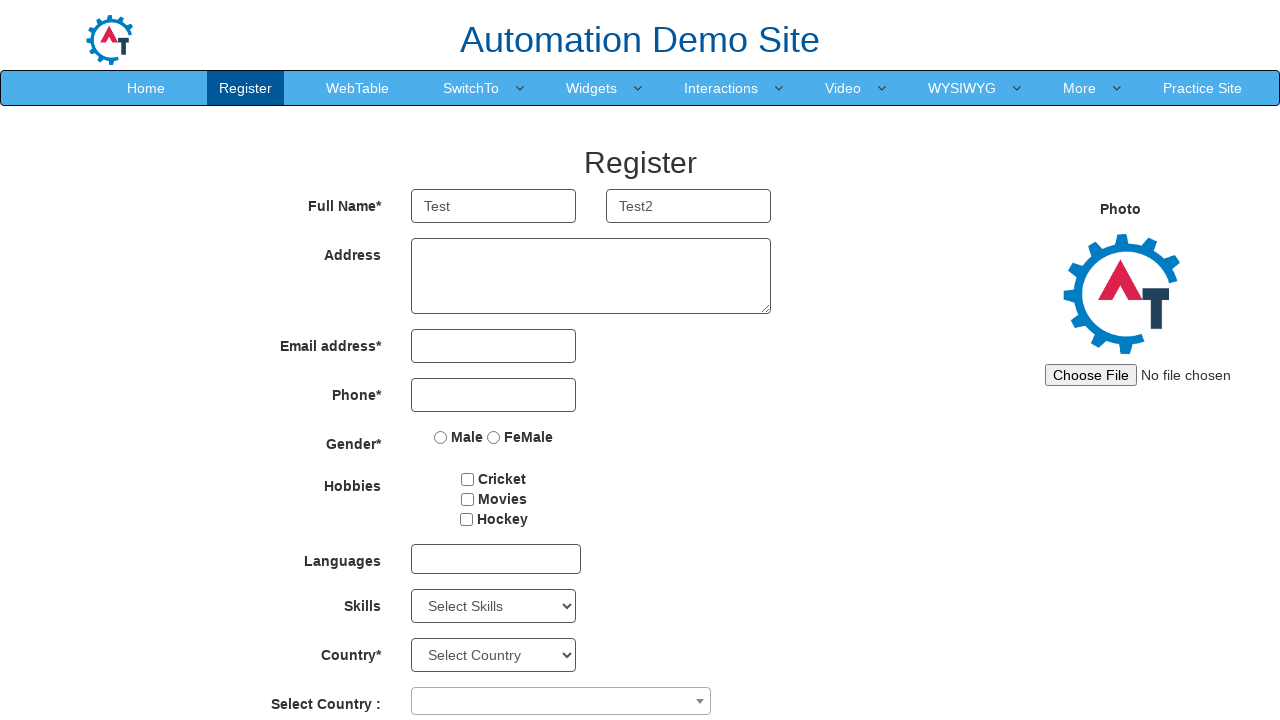

Filled address field with 'Chennai' on textarea[ng-model='Adress']
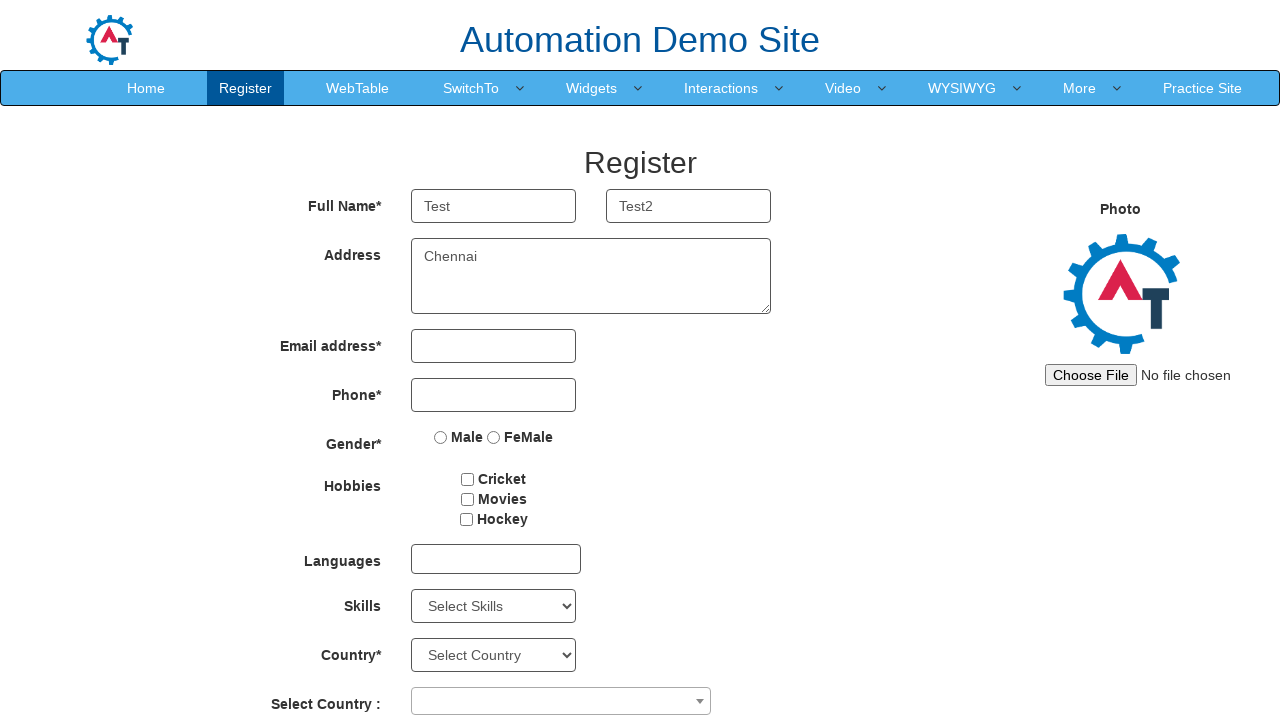

Cleared first name field on input[placeholder='First Name']
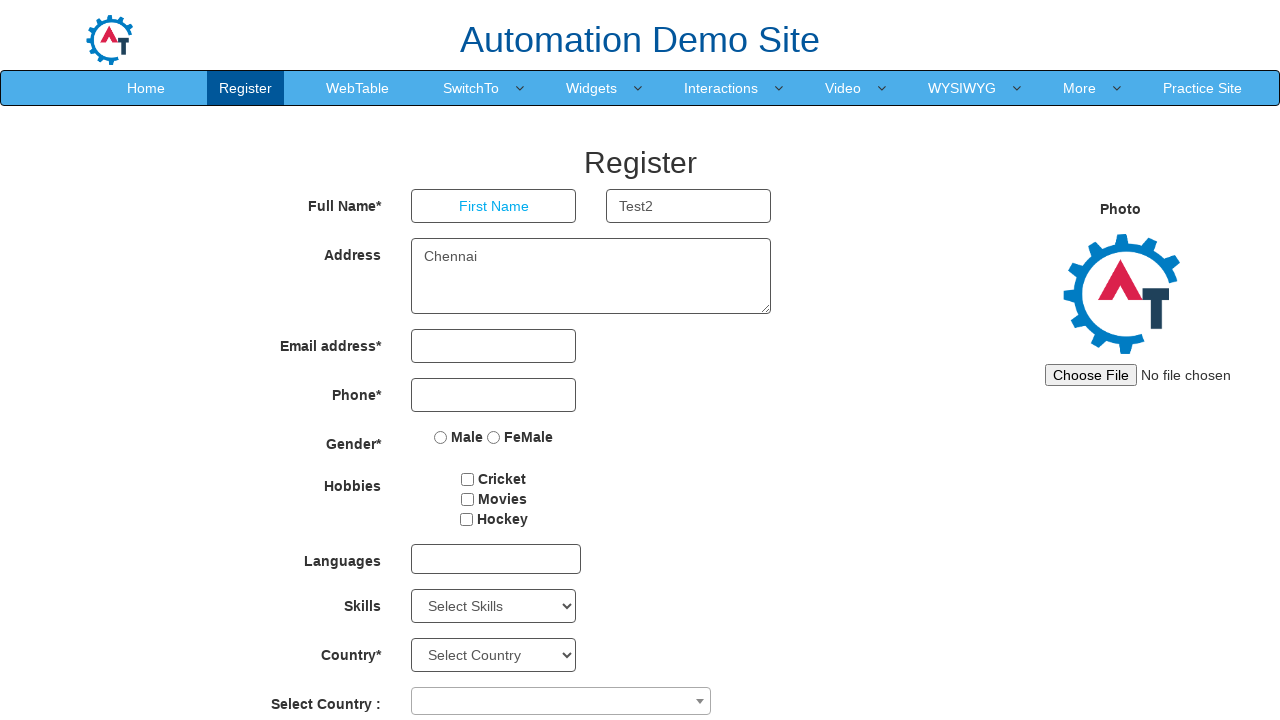

Cleared last name field on input[placeholder='Last Name']
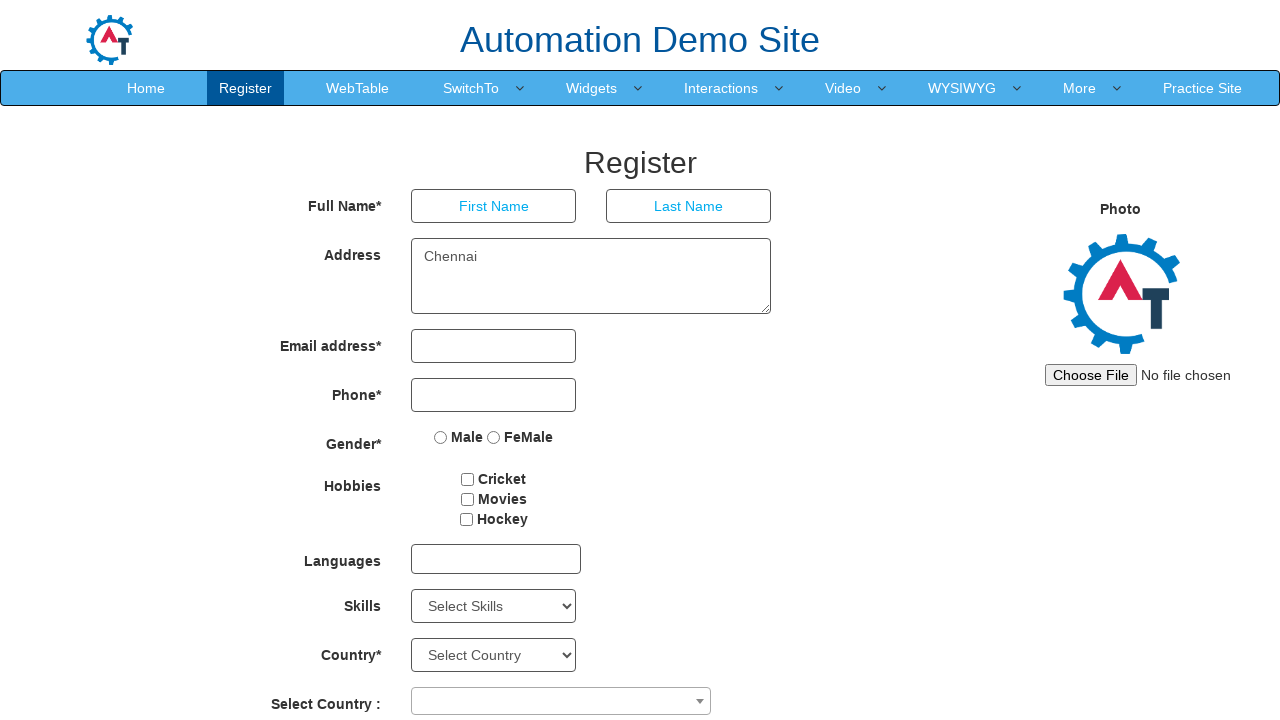

Selected Male radio button at (441, 437) on input[value='Male']
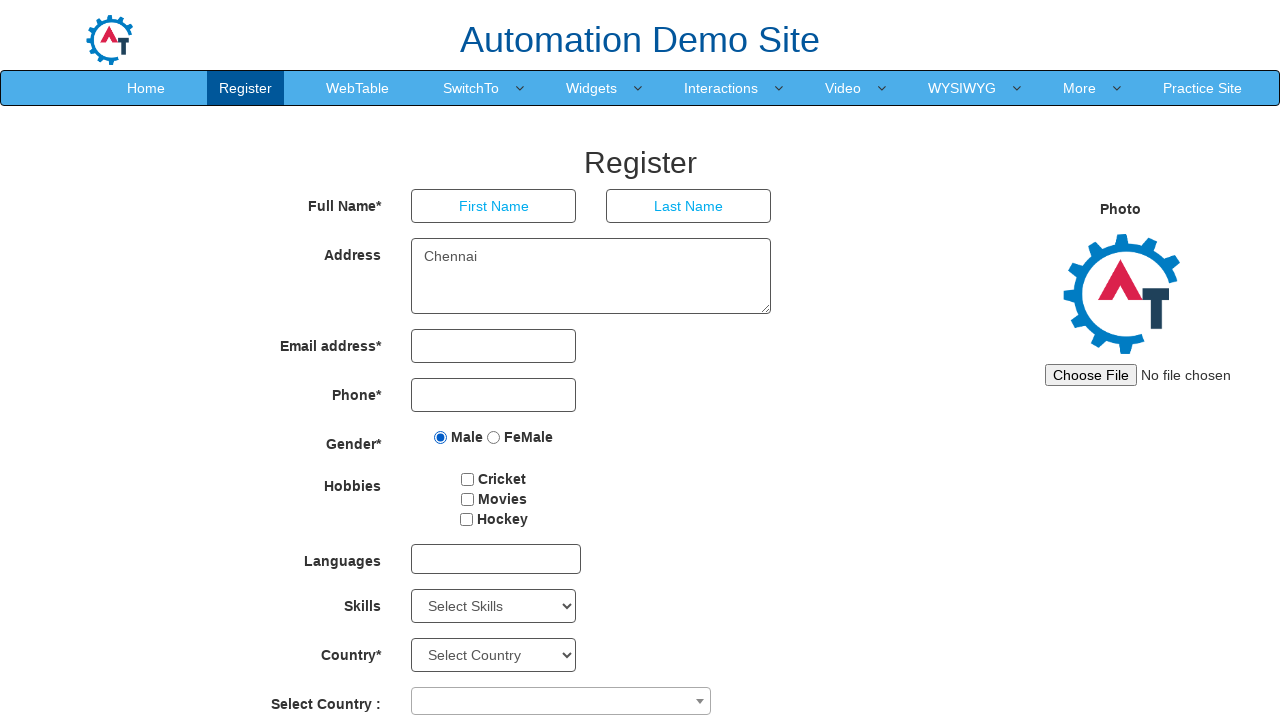

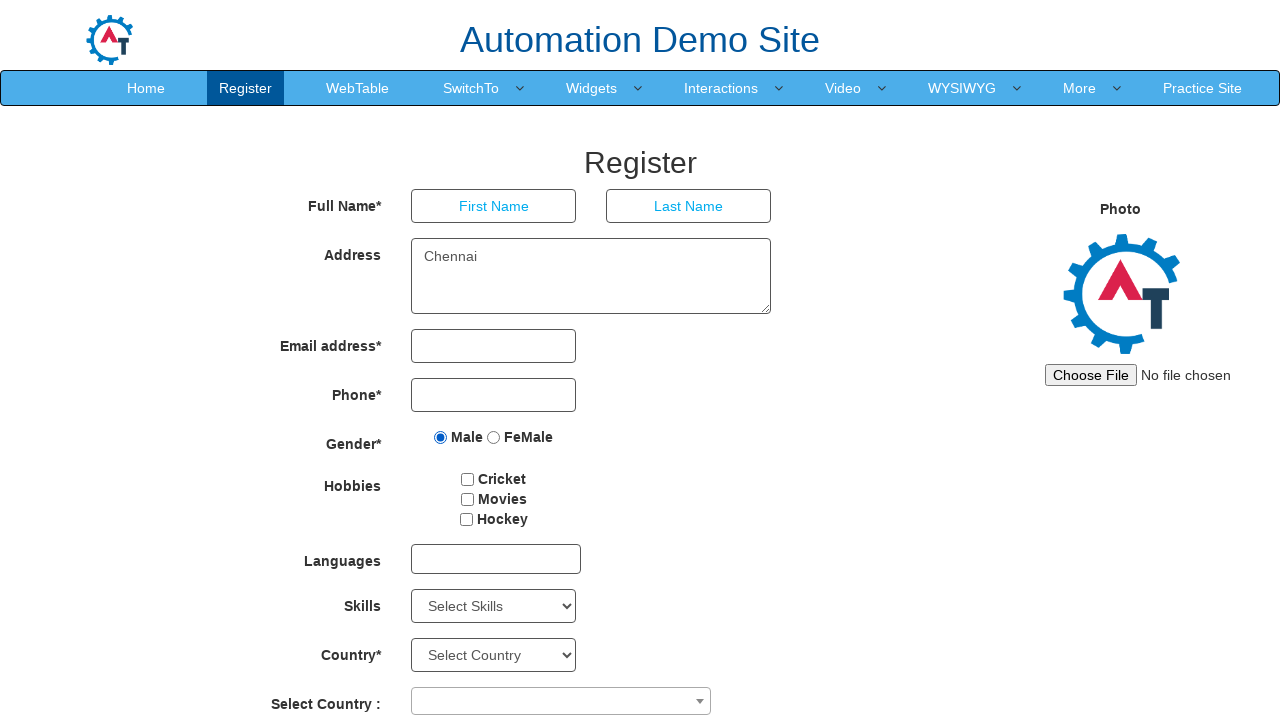